Navigates to Mockaroo homepage and clicks on the pricing link in the navigation

Starting URL: https://www.mockaroo.com/

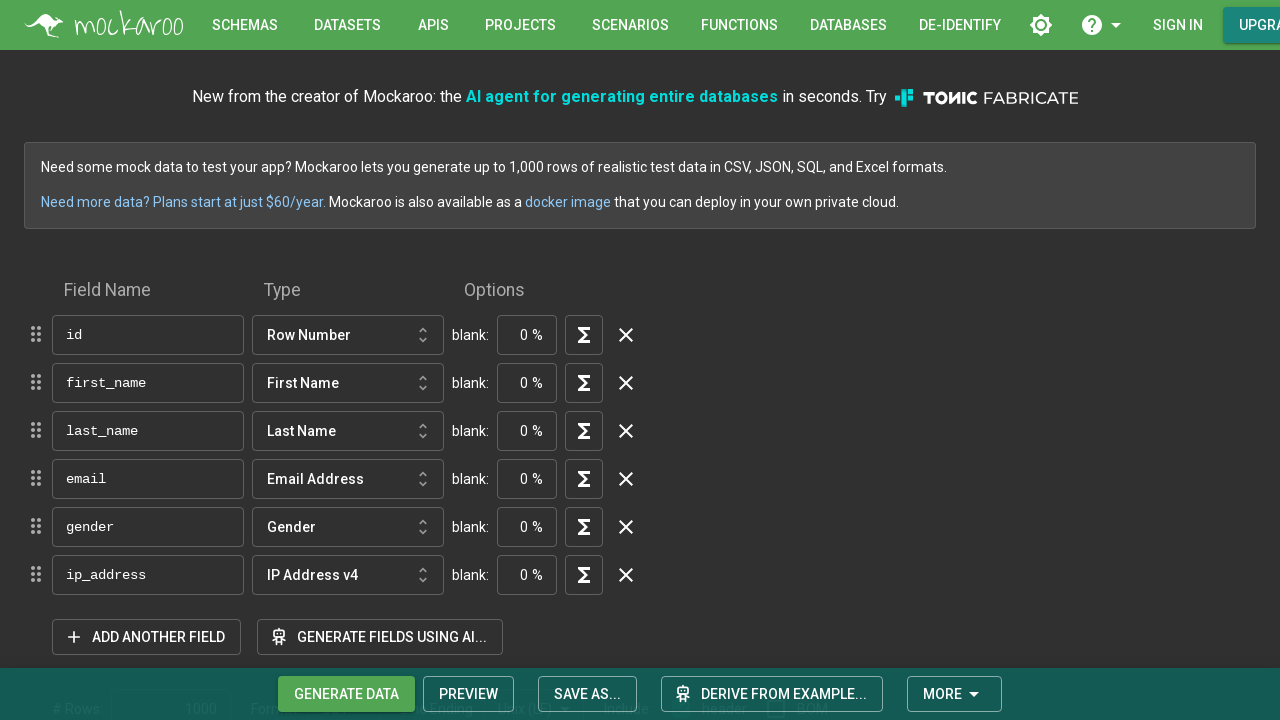

Navigated to Mockaroo homepage
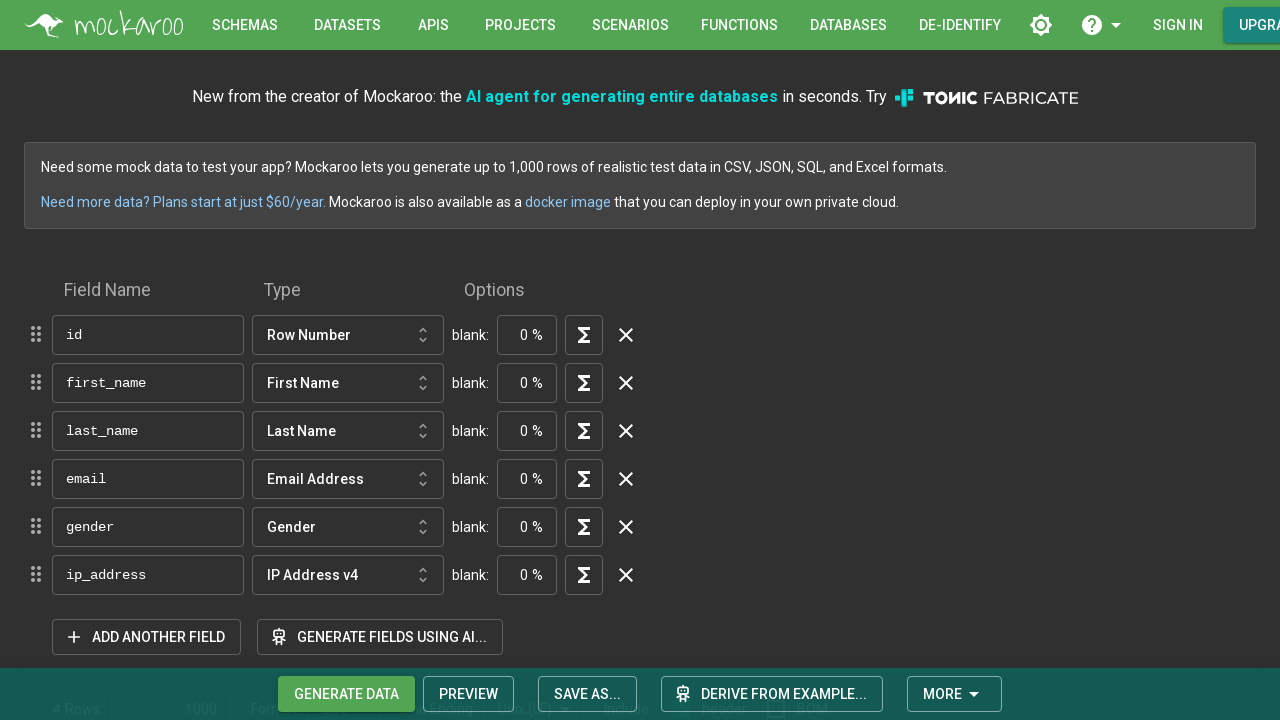

Clicked on the pricing link in the navigation at (1252, 25) on a[href='/pricing']
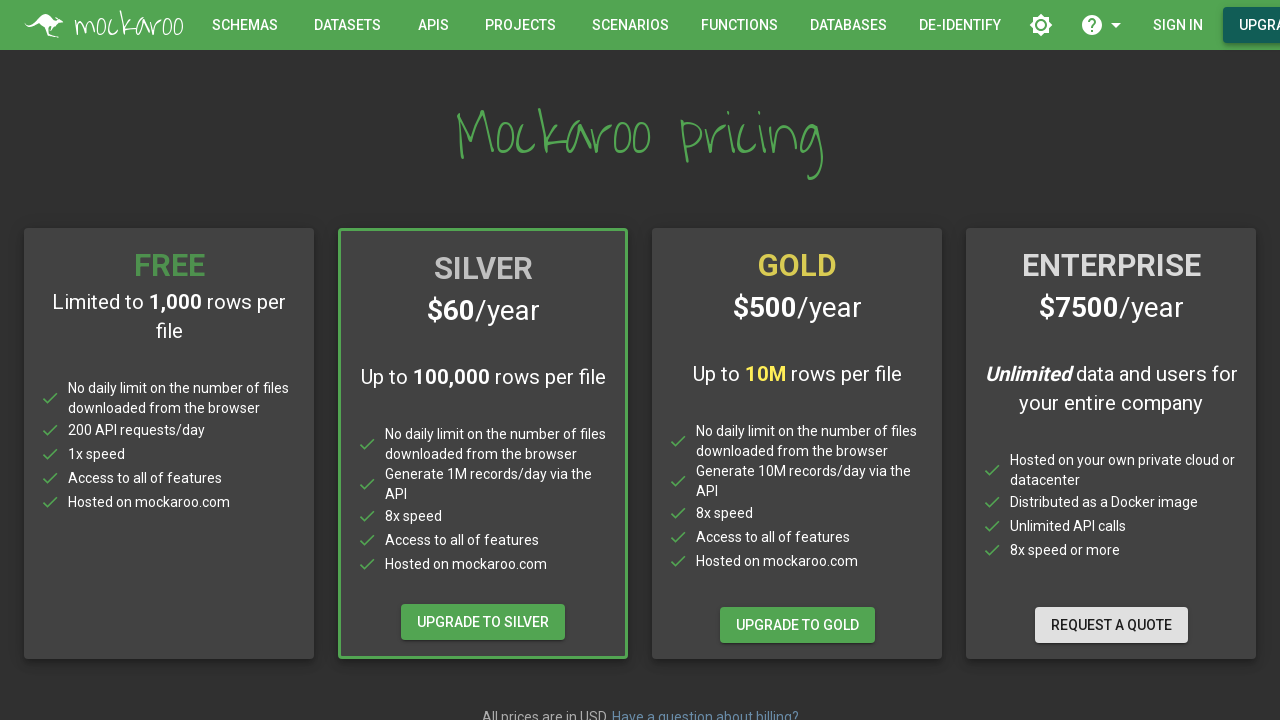

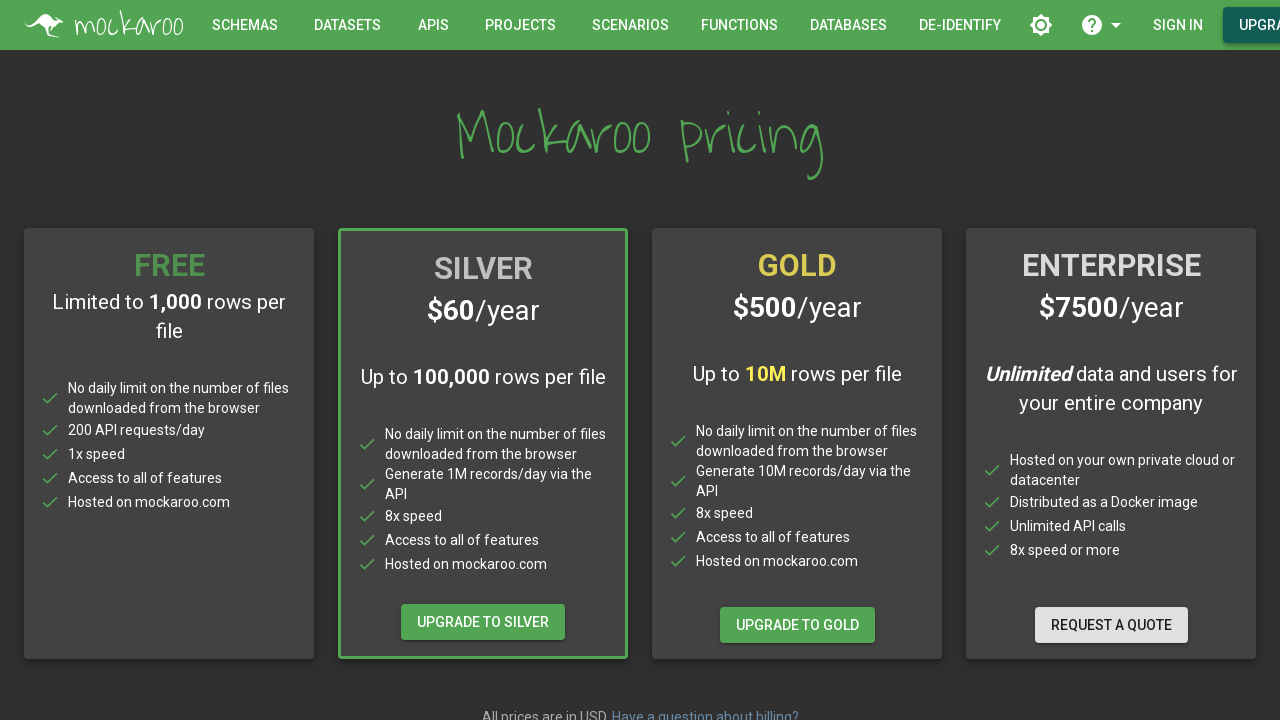